Tests the registration form on DemoQA by filling all fields including name, email, gender, phone, date of birth, subjects, file upload, address, state and city selections, then submitting and verifying the confirmation popup appears.

Starting URL: https://demoqa.com/automation-practice-form

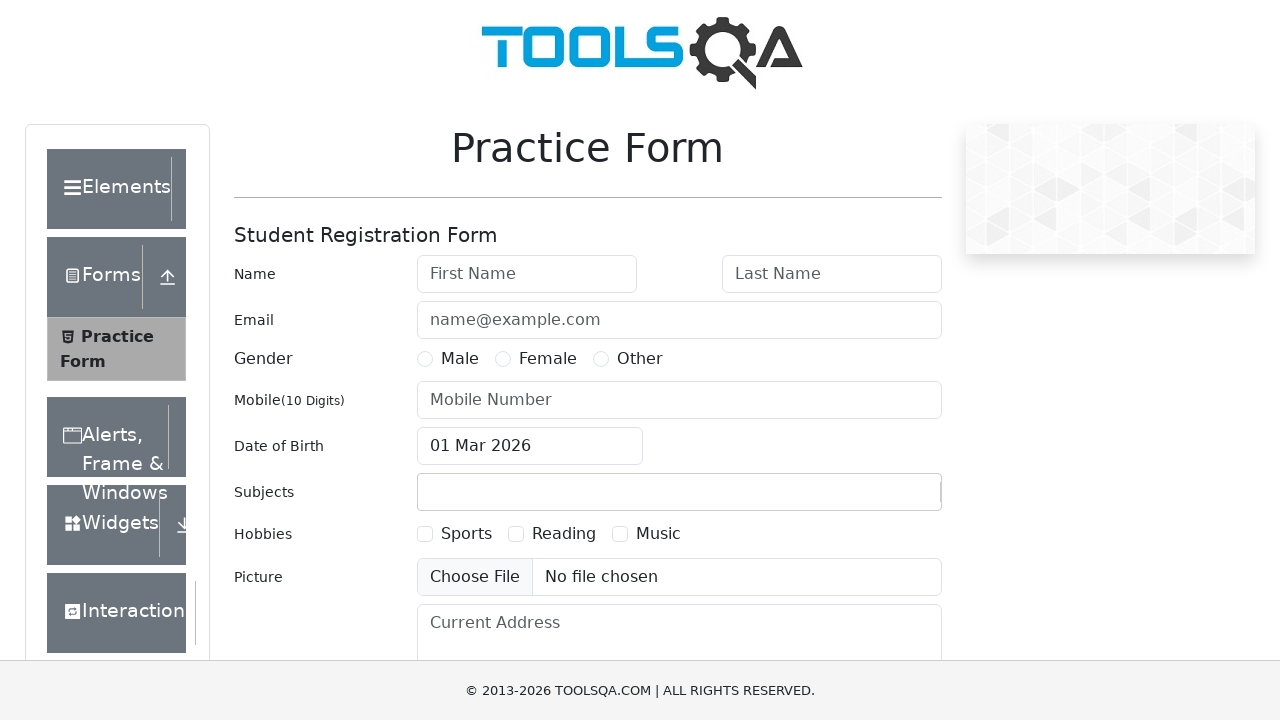

Filled First Name field with 'Alexander' on #firstName
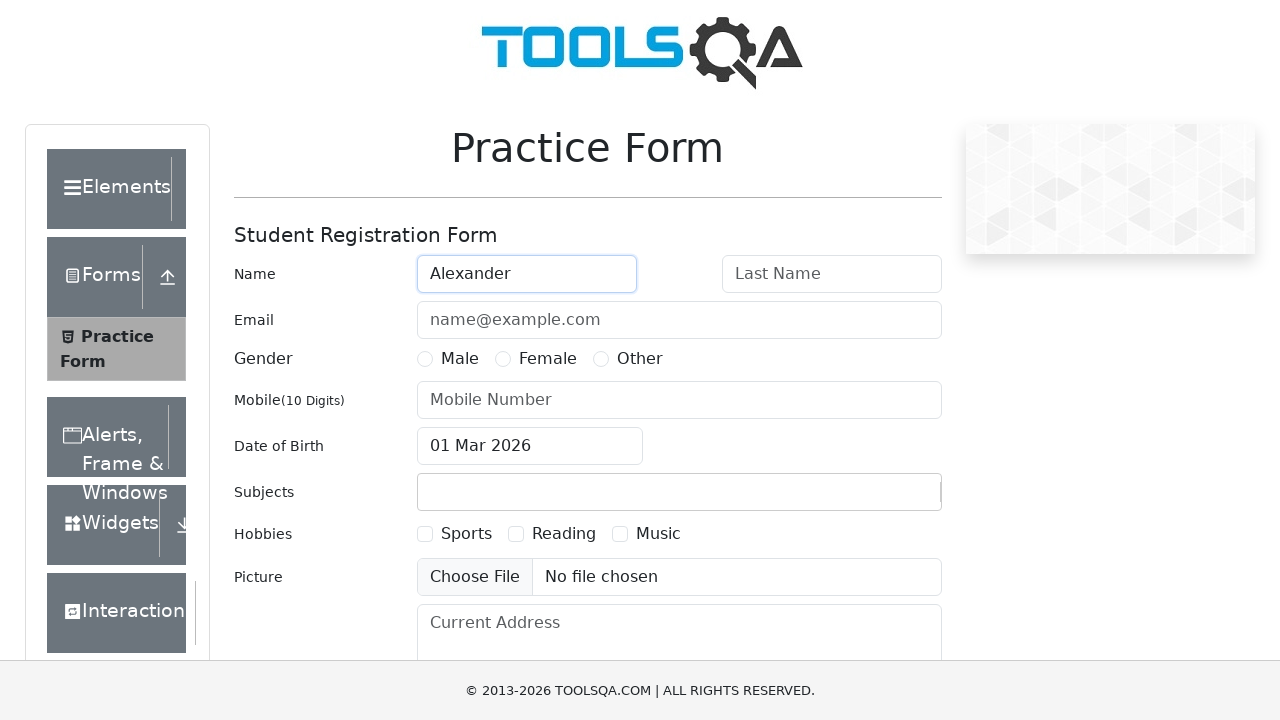

Filled Last Name field with 'Johnson' on #lastName
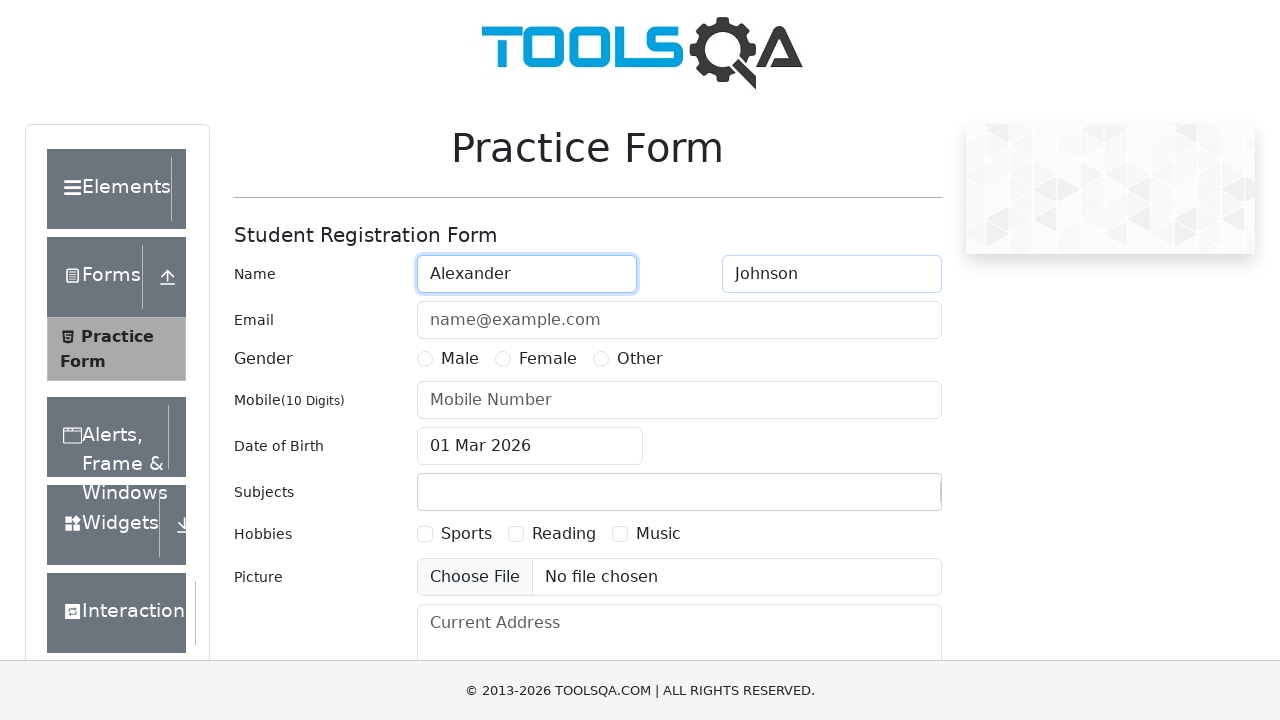

Filled Email field with 'alexander.johnson@example.com' on #userEmail
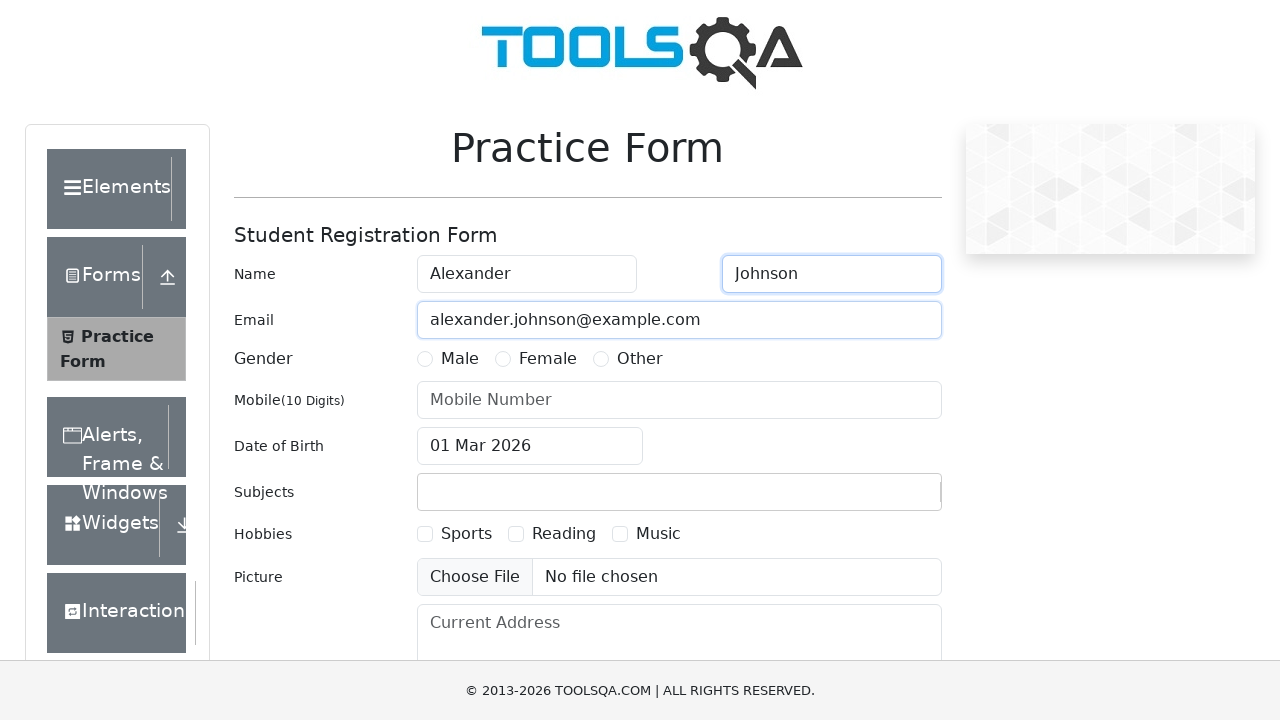

Selected Male gender option at (460, 359) on label[for='gender-radio-1']
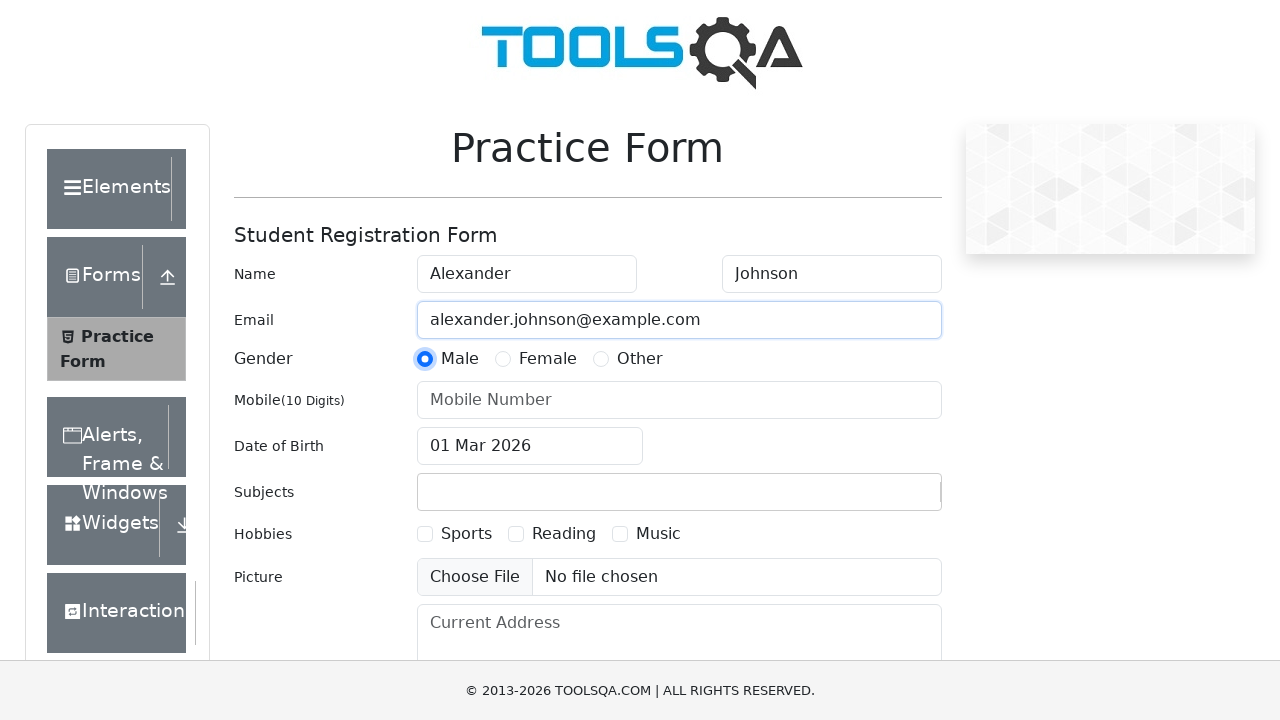

Filled Mobile number with '9876543210' on #userNumber
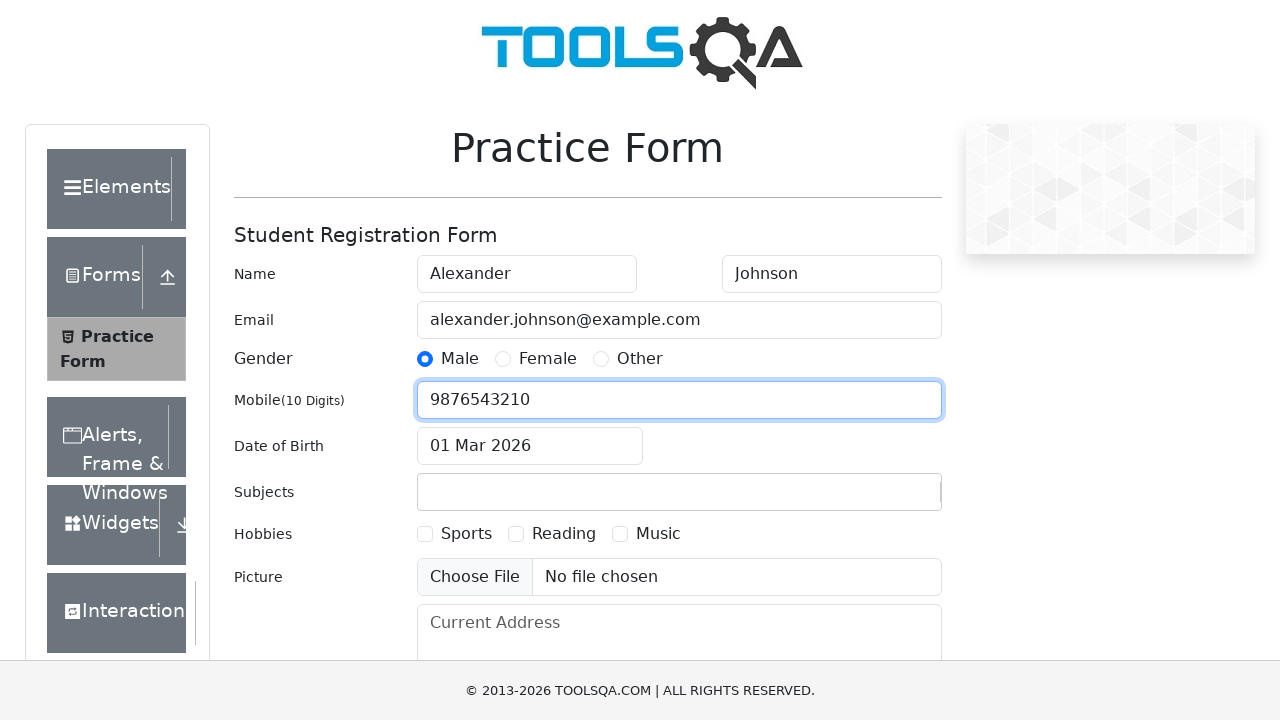

Opened date of birth picker at (530, 446) on #dateOfBirthInput
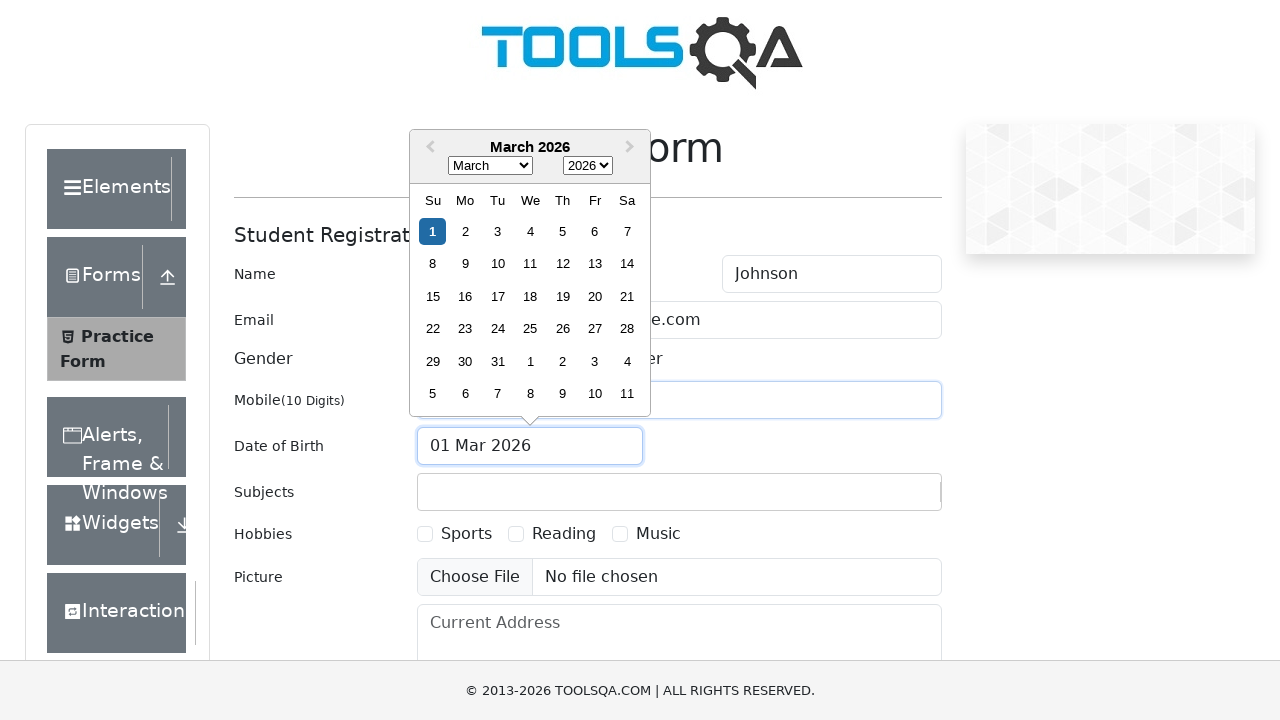

Selected June (month 5) in date picker on .react-datepicker__month-select
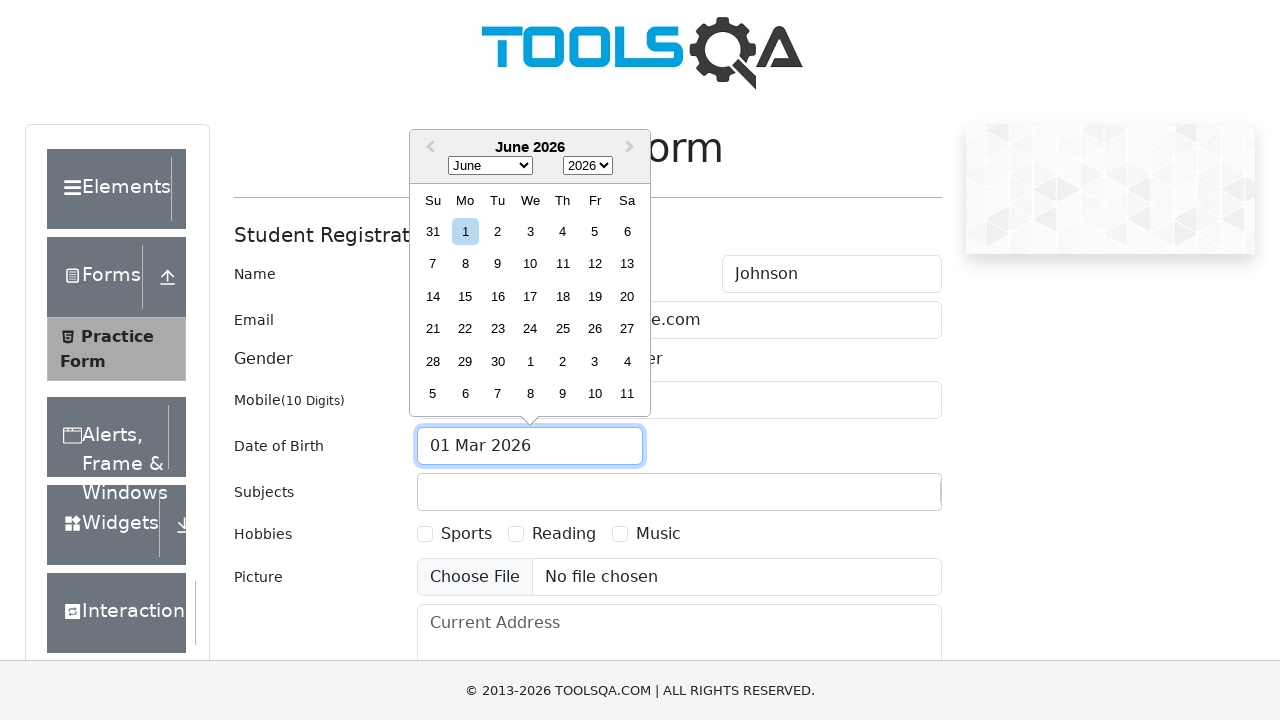

Selected 1995 as birth year on .react-datepicker__year-select
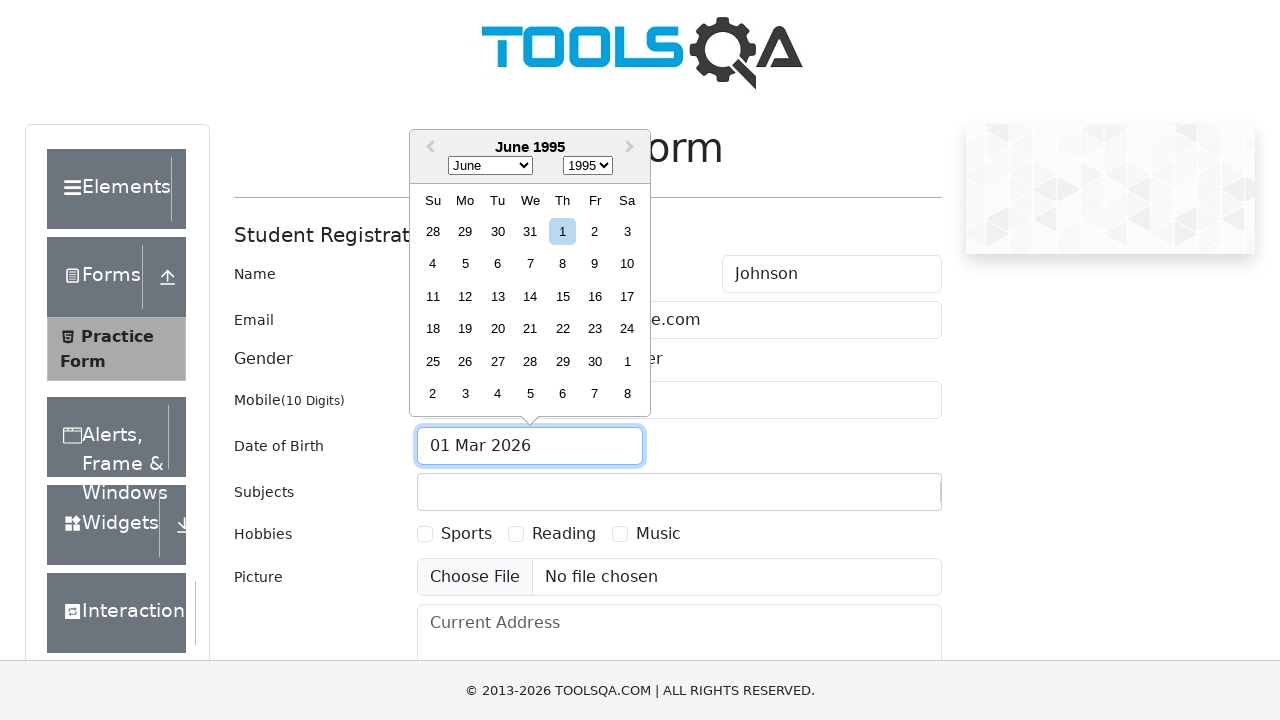

Selected 15th day of the month in date picker at (562, 296) on .react-datepicker__day--015:not(.react-datepicker__day--outside-month)
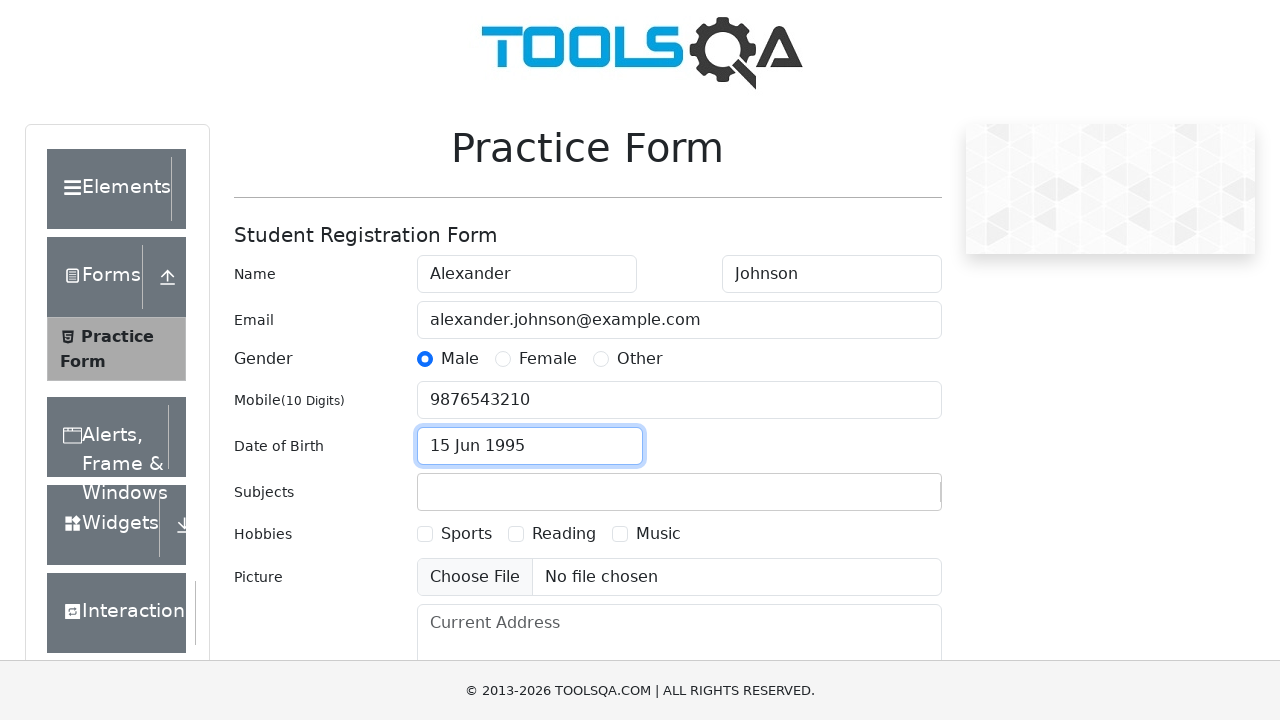

Filled Subjects field with 'Computer Science' on #subjectsInput
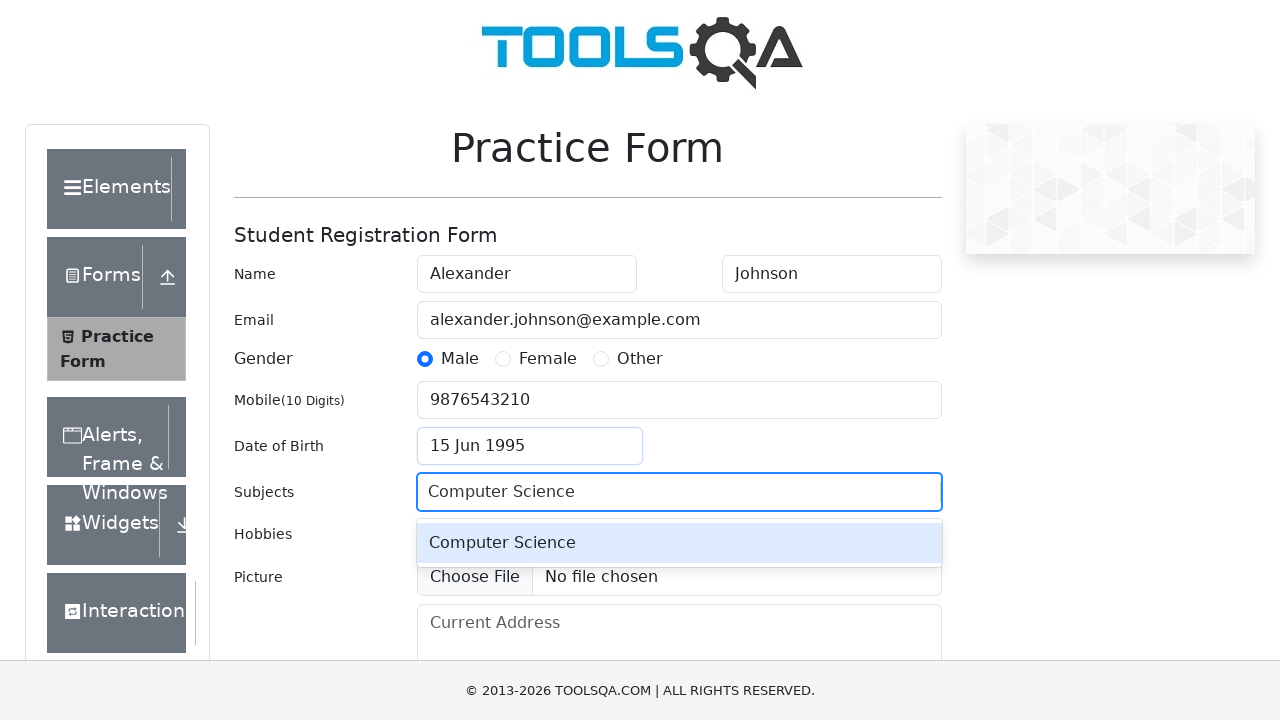

Pressed Enter to confirm subject selection
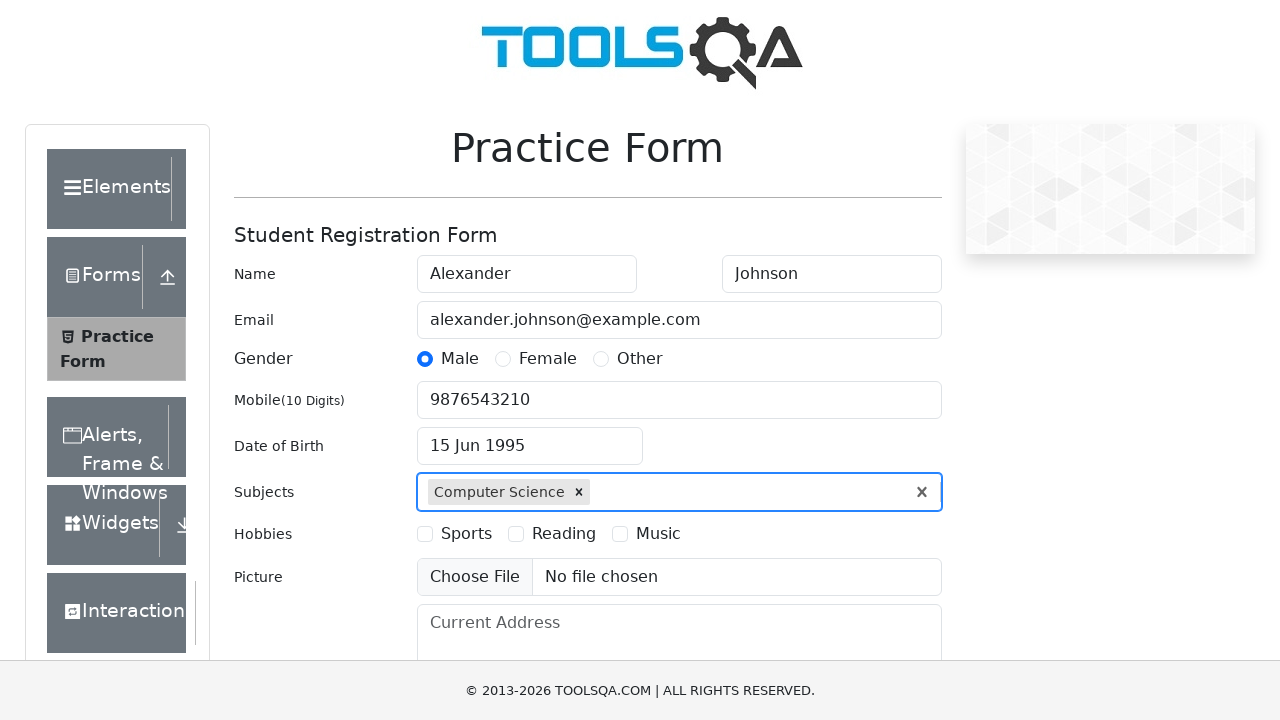

Uploaded test file to picture field
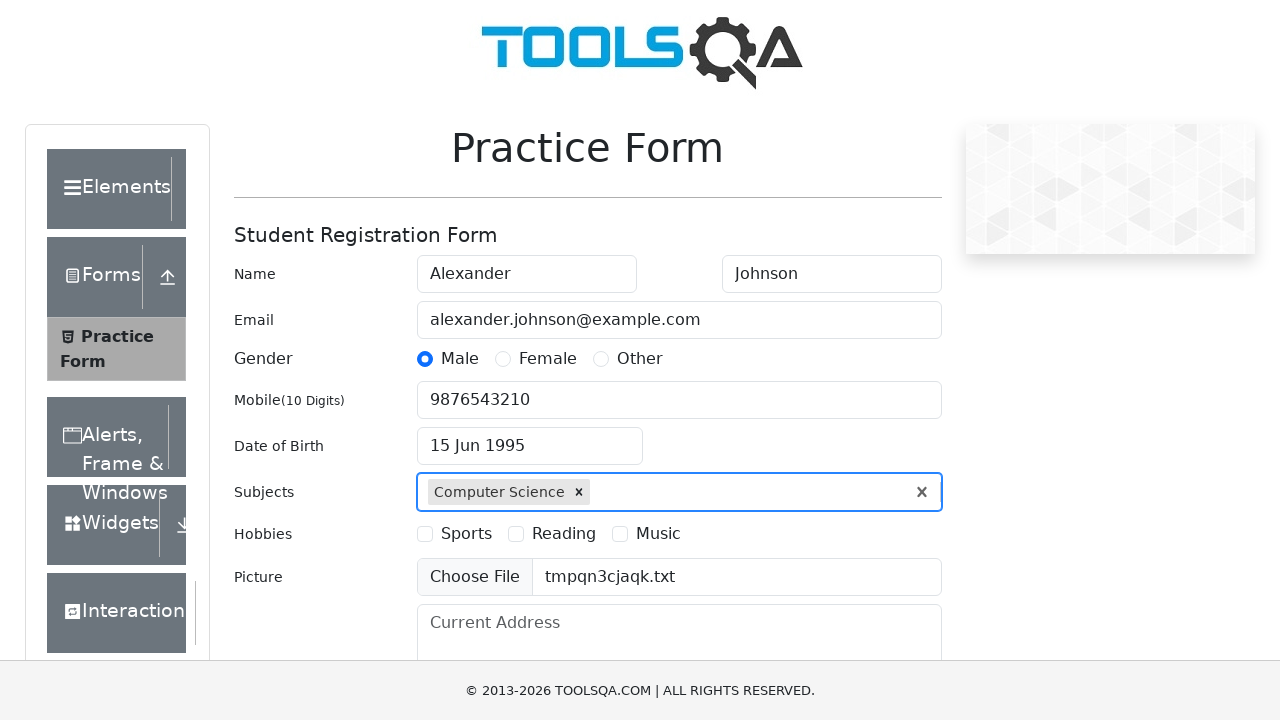

Filled Current Address field on #currentAddress
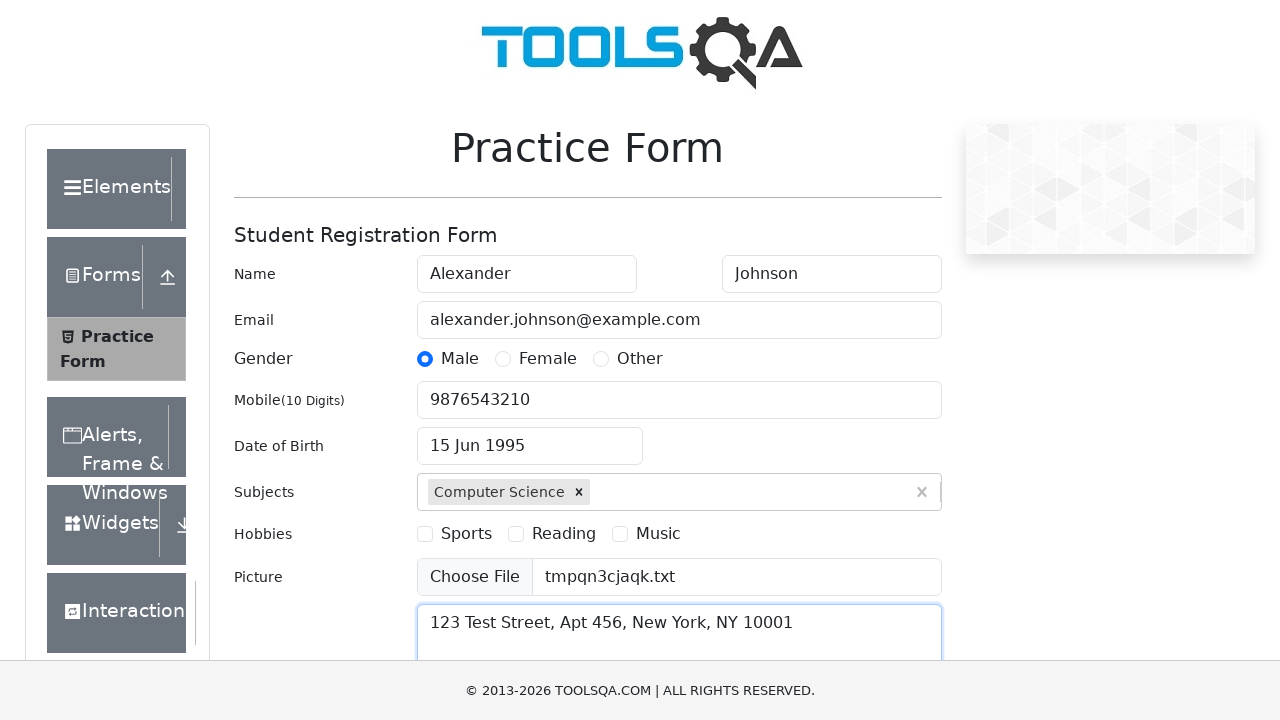

Scrolled down 300 pixels to reveal state dropdown
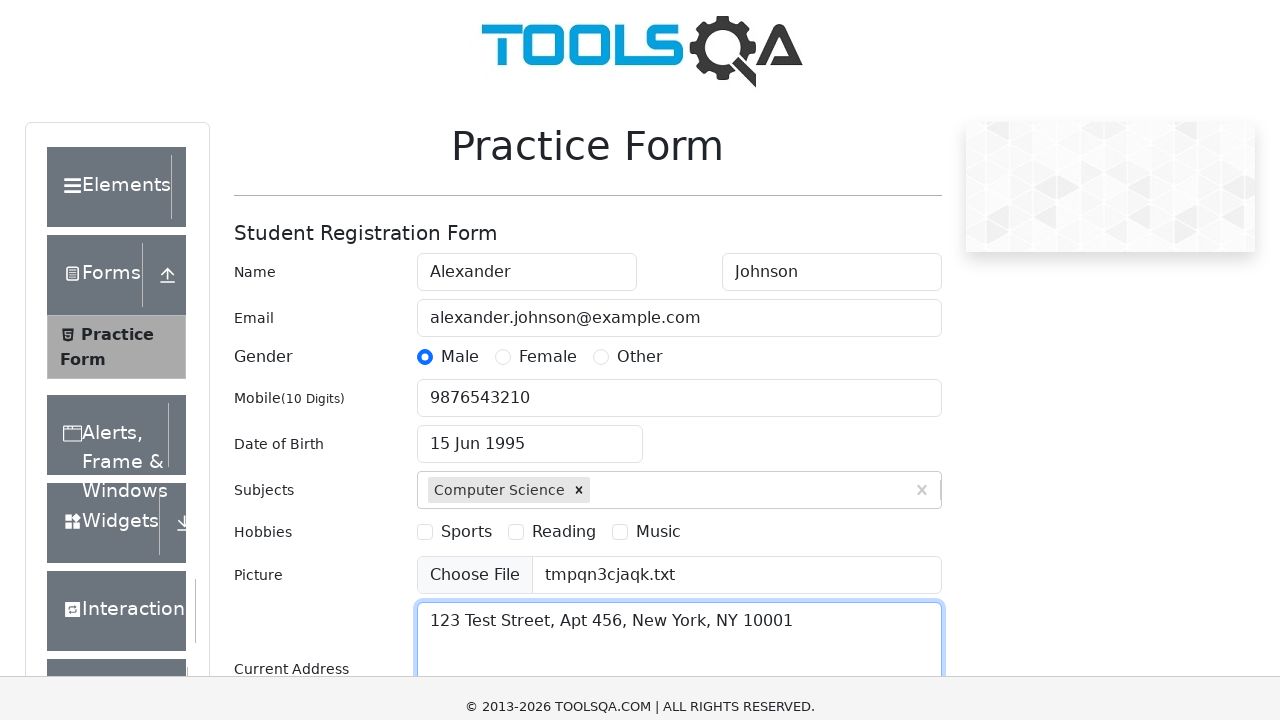

Opened state selection dropdown at (527, 465) on #state
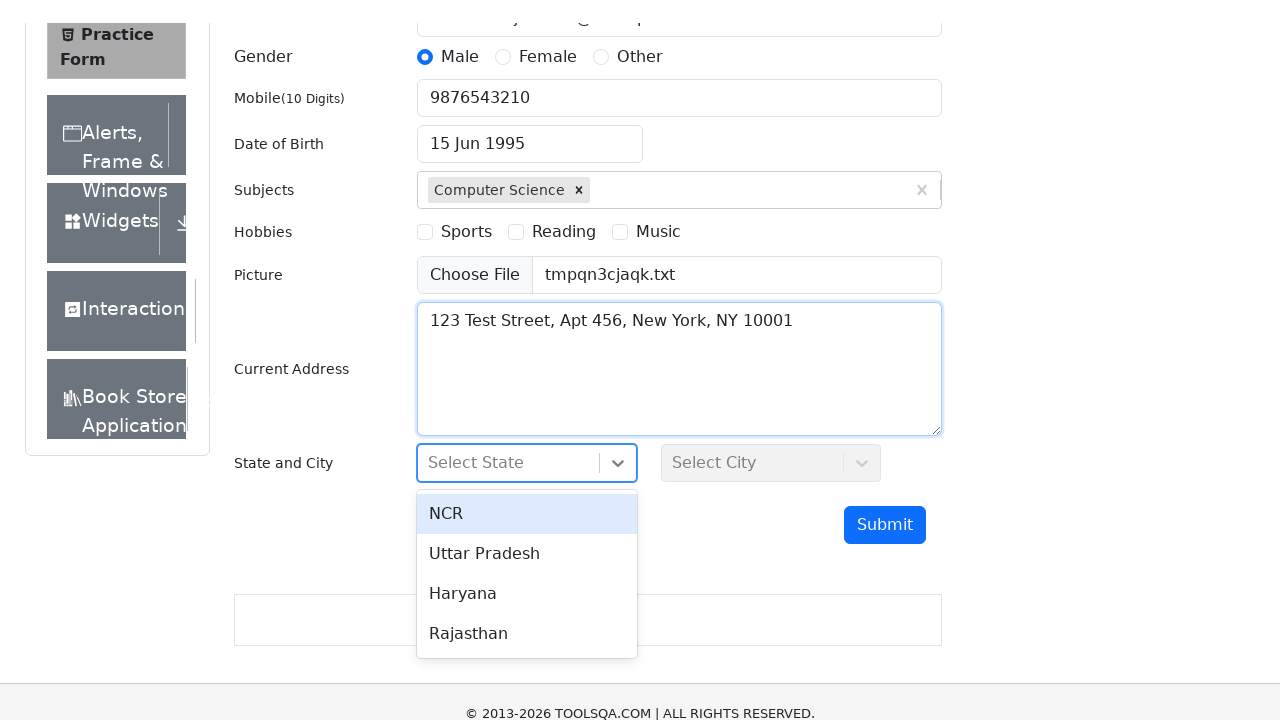

Selected Uttar Pradesh as state at (527, 528) on #react-select-3-option-1
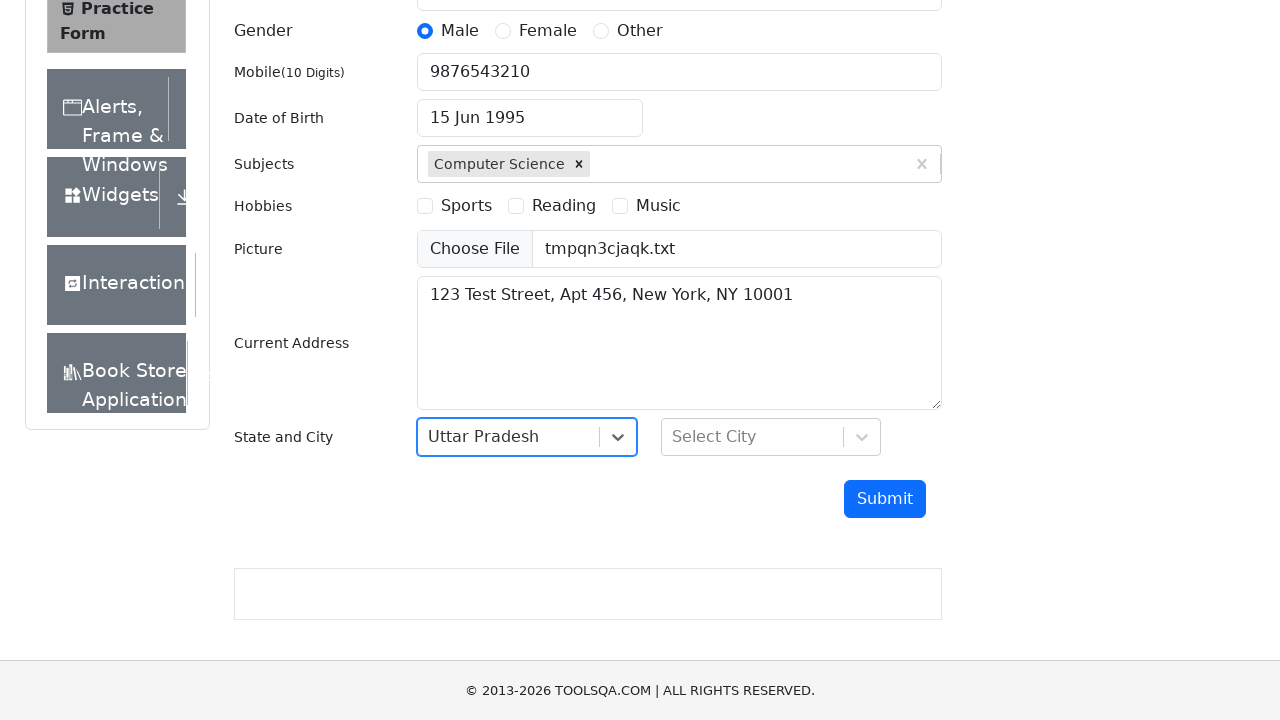

Opened city selection dropdown at (771, 437) on #city
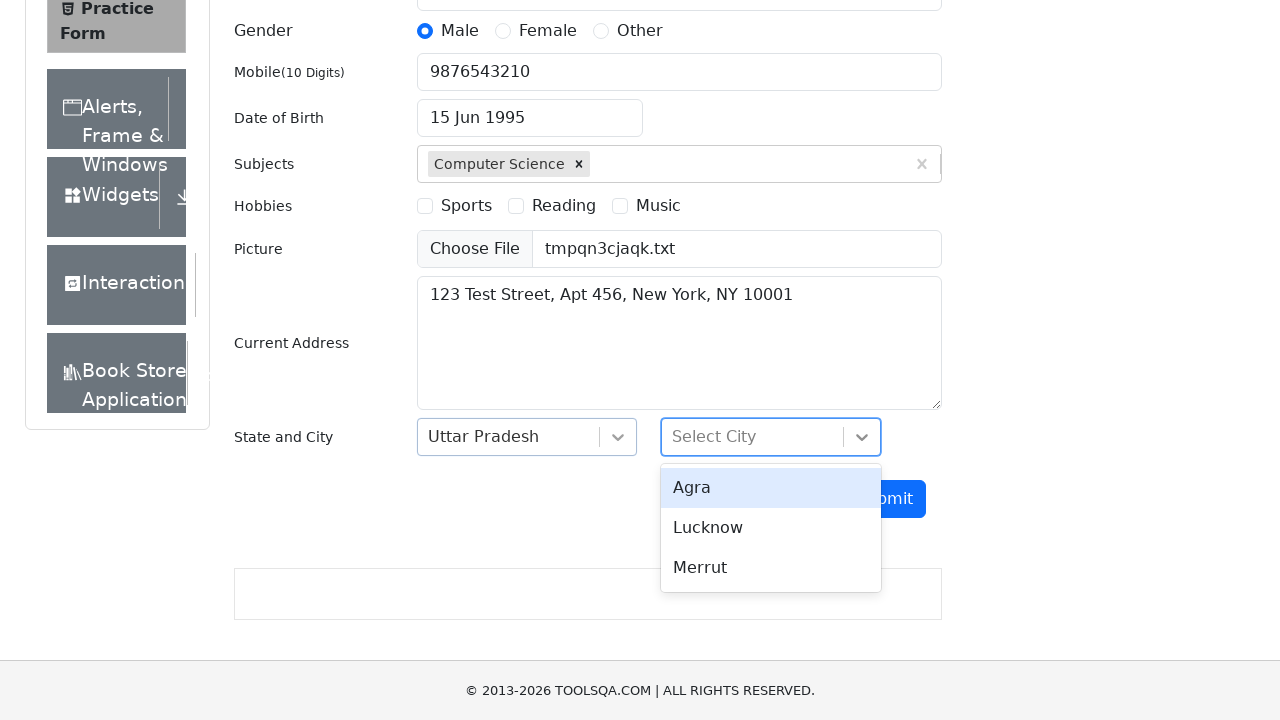

Selected first available city at (771, 488) on #react-select-4-option-0
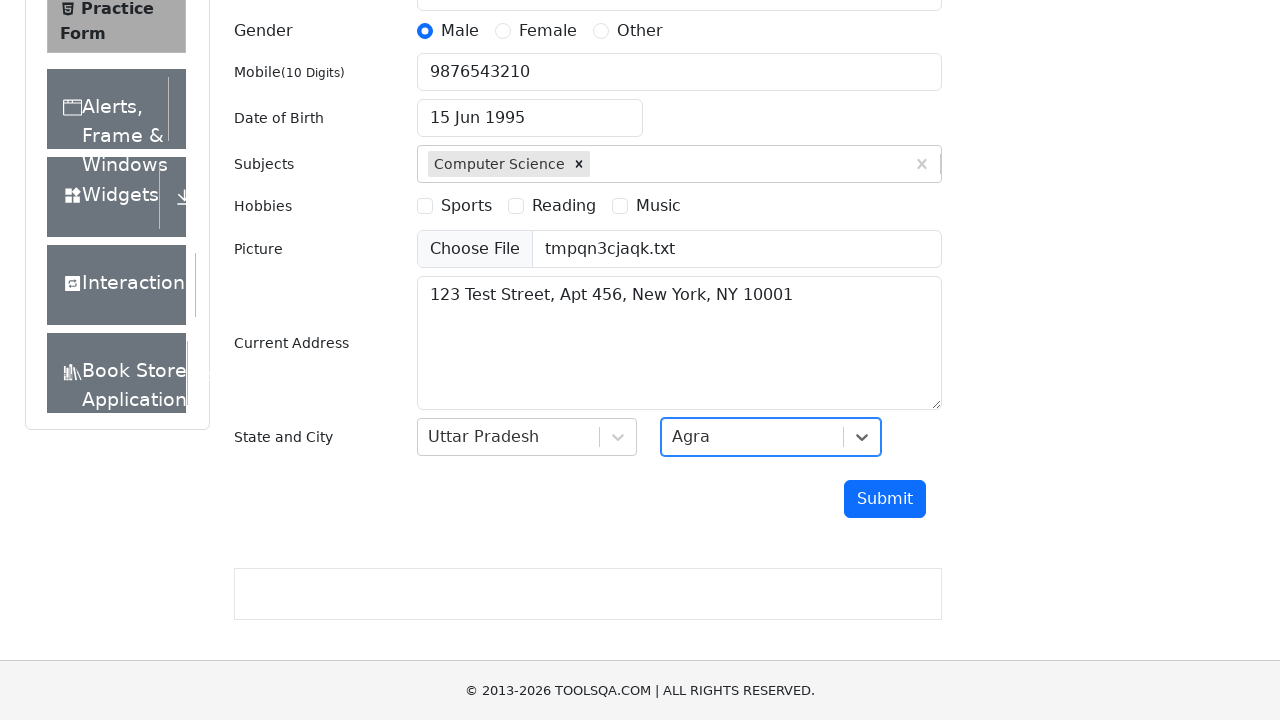

Clicked Submit button to submit registration form at (885, 499) on #submit
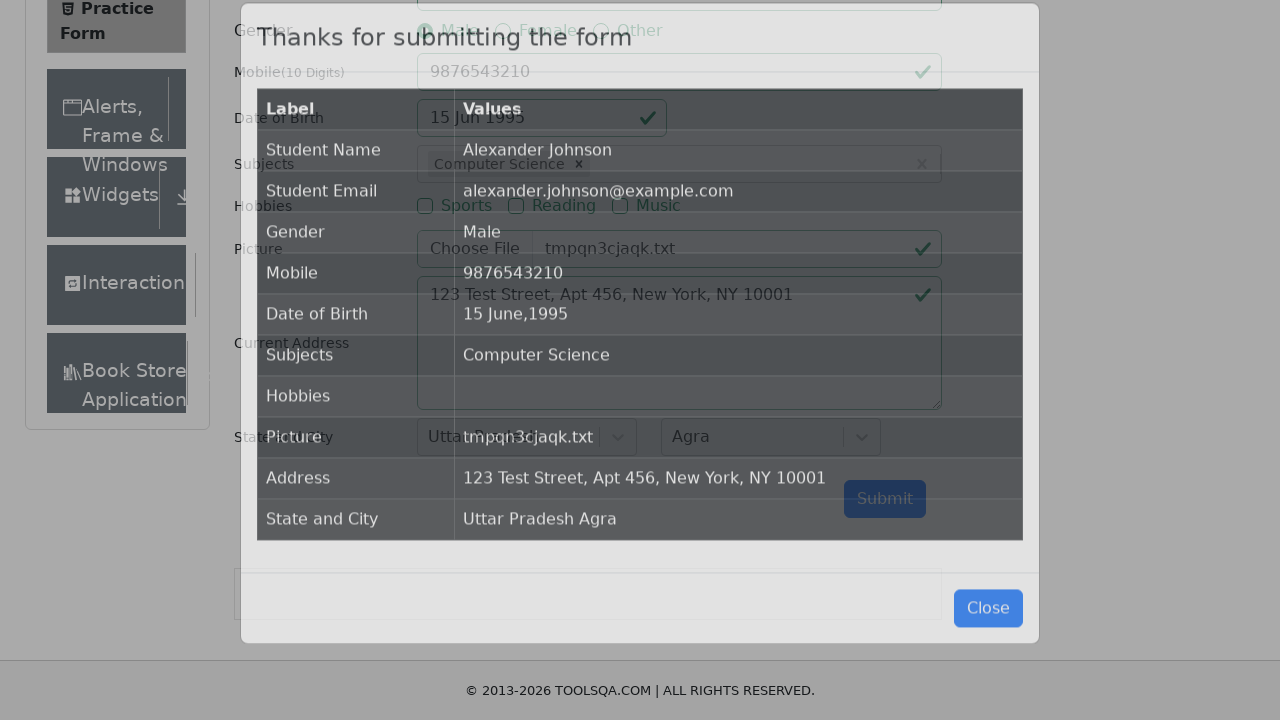

Confirmation modal appeared successfully
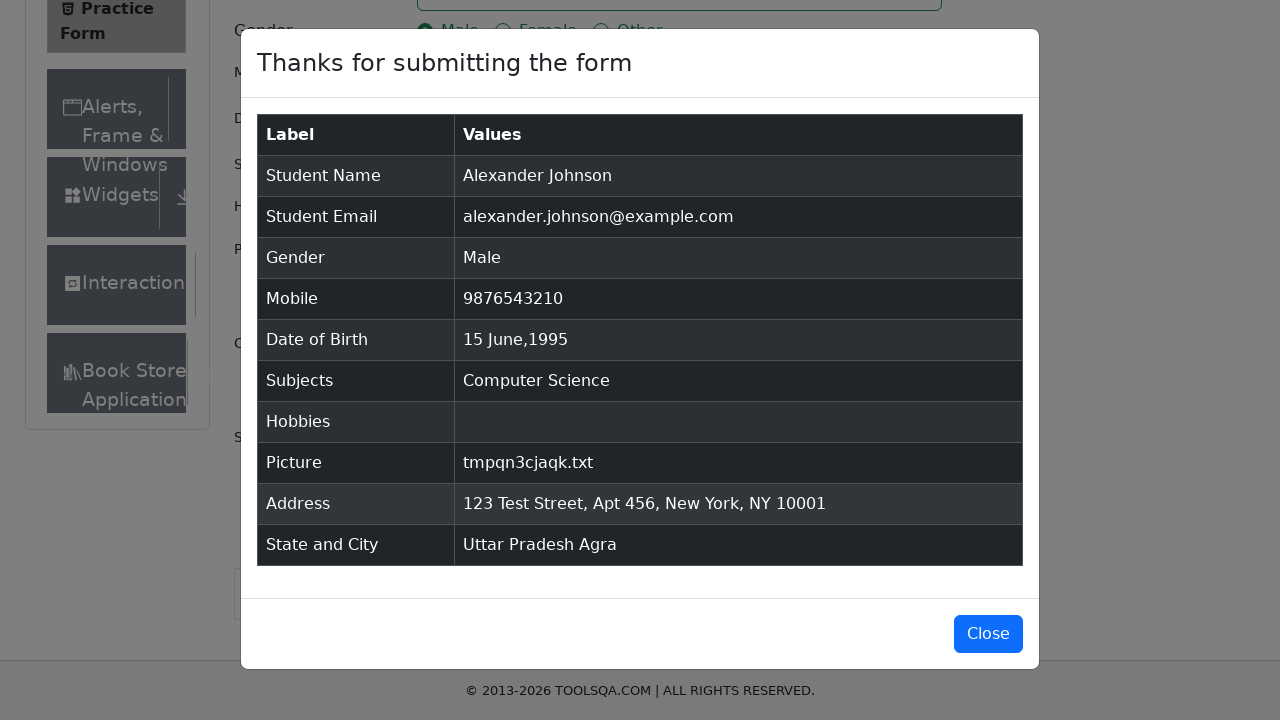

Cleaned up temporary test file
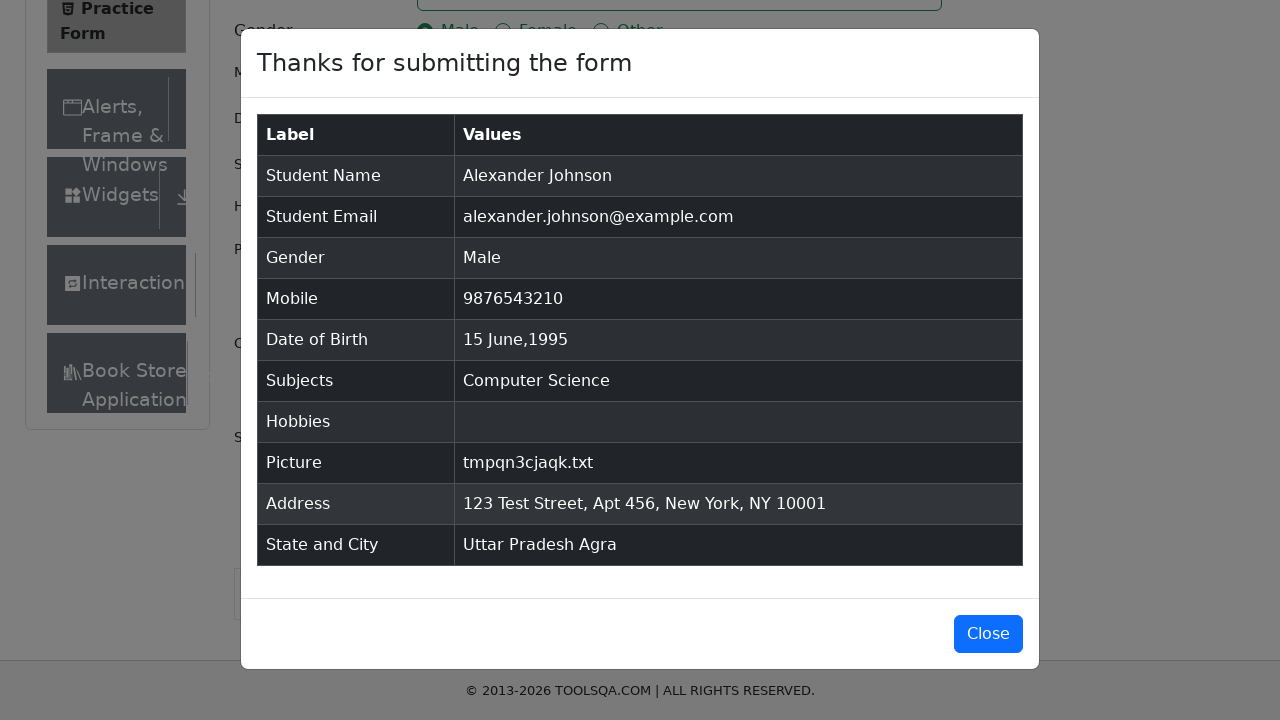

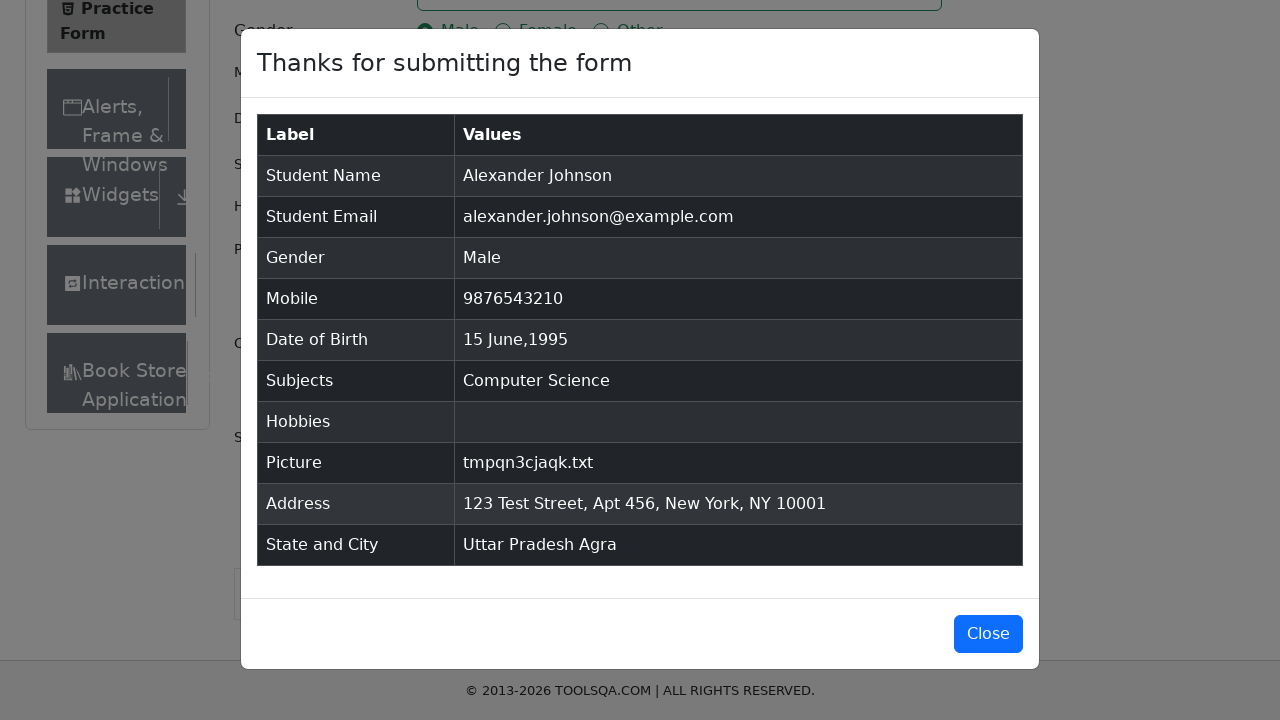